Navigates to Douban homepage and clicks on the movie section link to enter the movie page

Starting URL: https://www.douban.com/

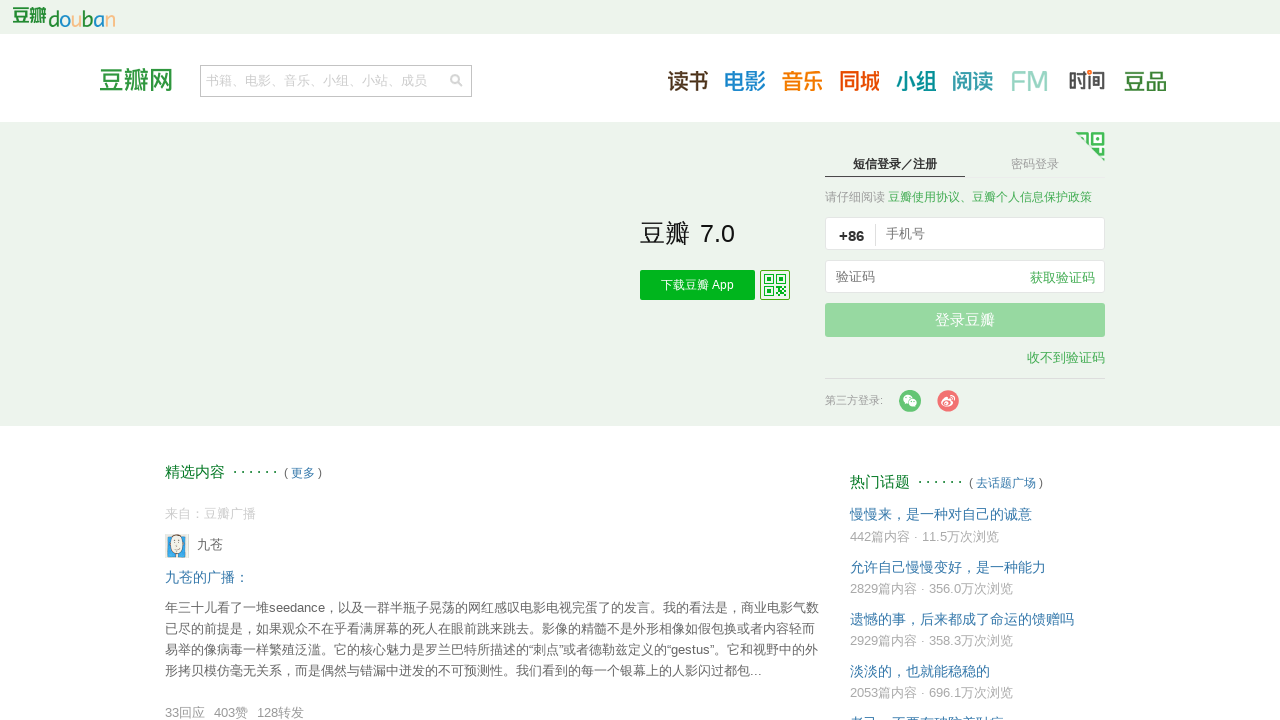

Clicked on the movie section link to navigate to the movie page at (745, 80) on .lnk-movie
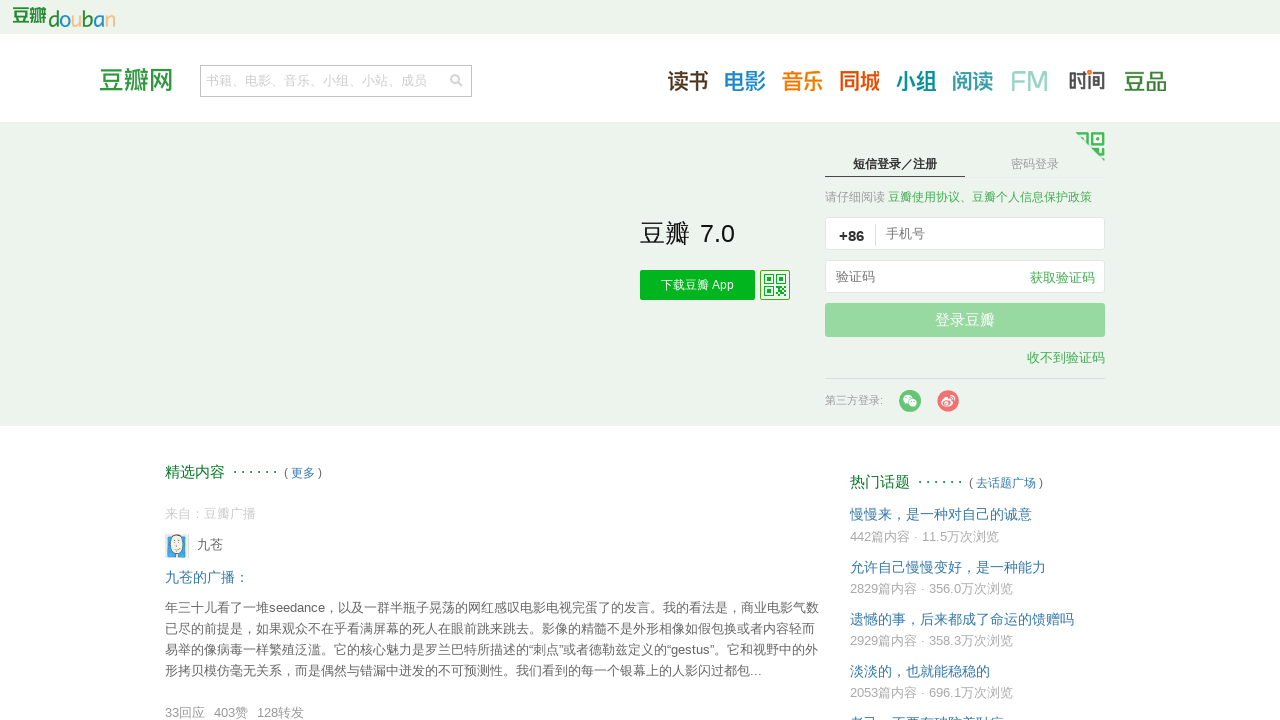

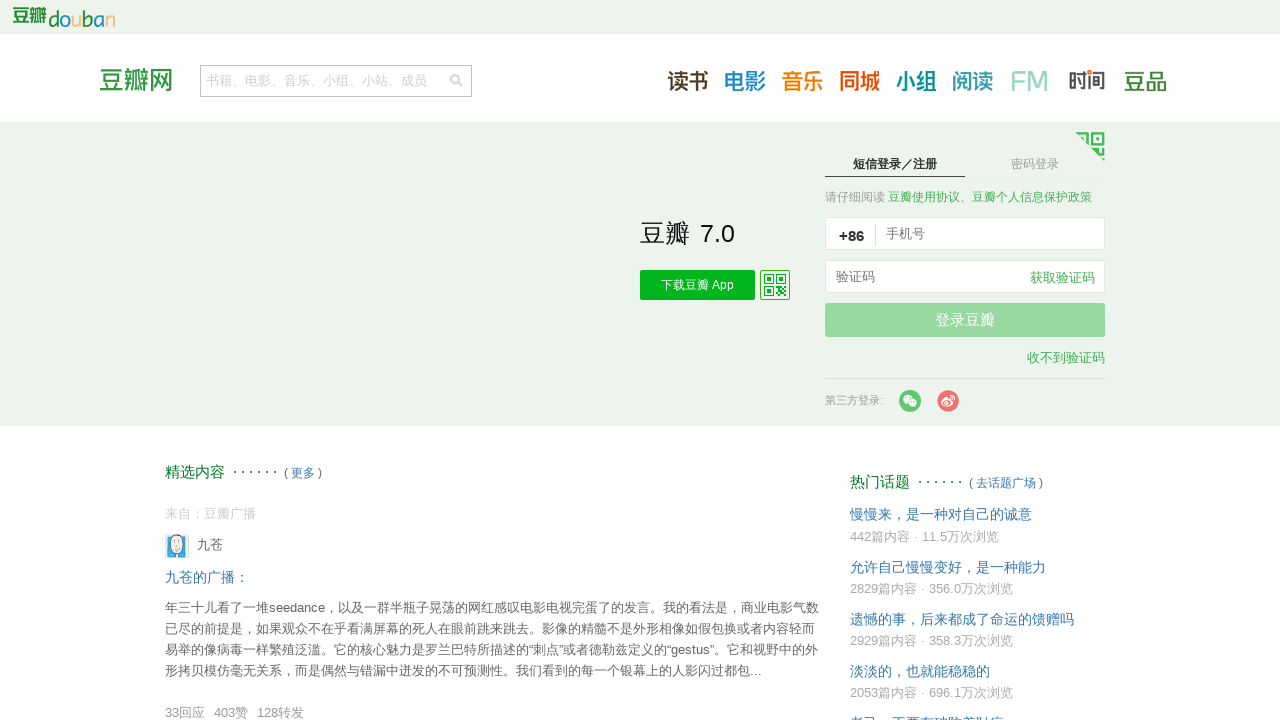